Navigates to Target's homepage and maximizes the browser window, then waits for the page to load completely.

Starting URL: https://www.target.com/

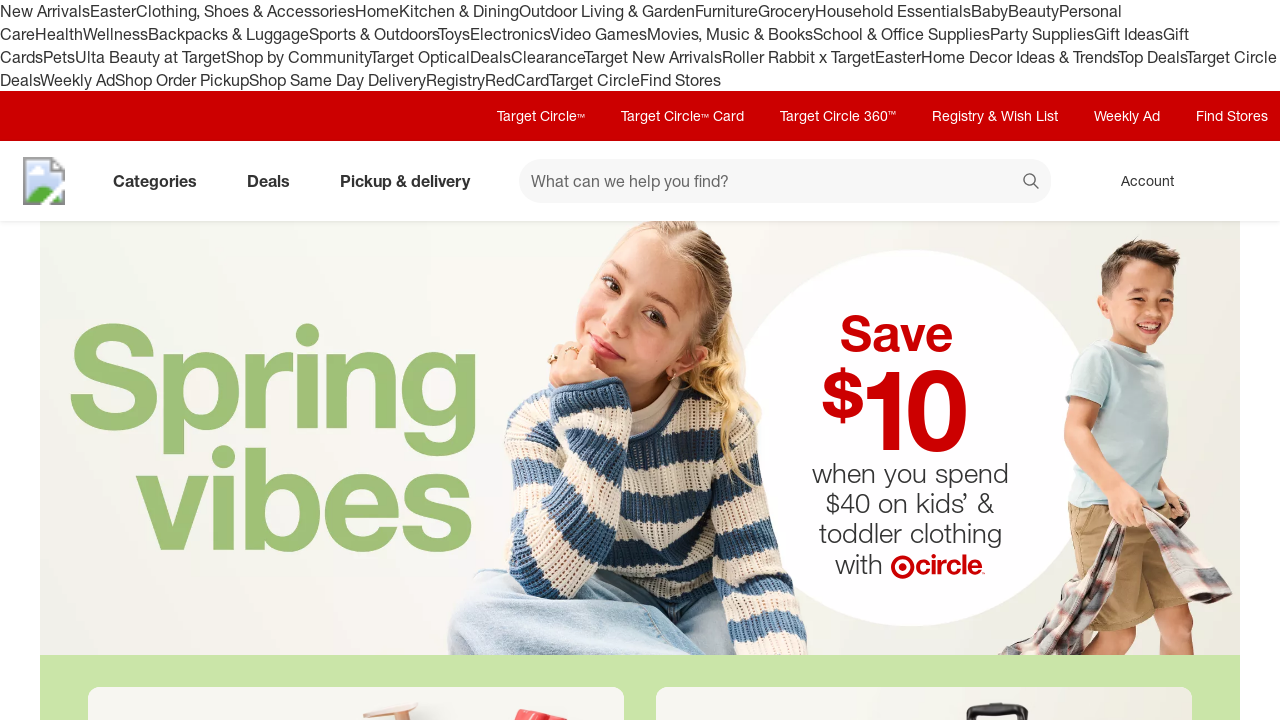

Navigated to Target's homepage
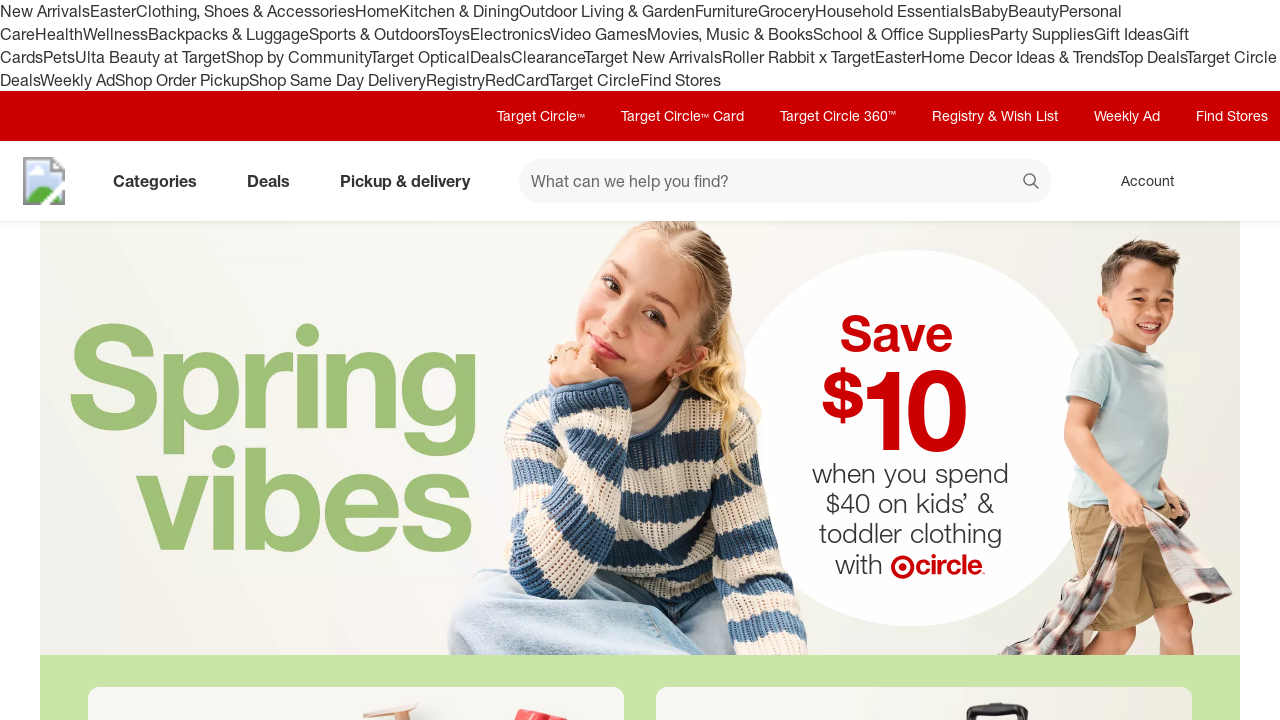

Maximized browser window to 1920x1080
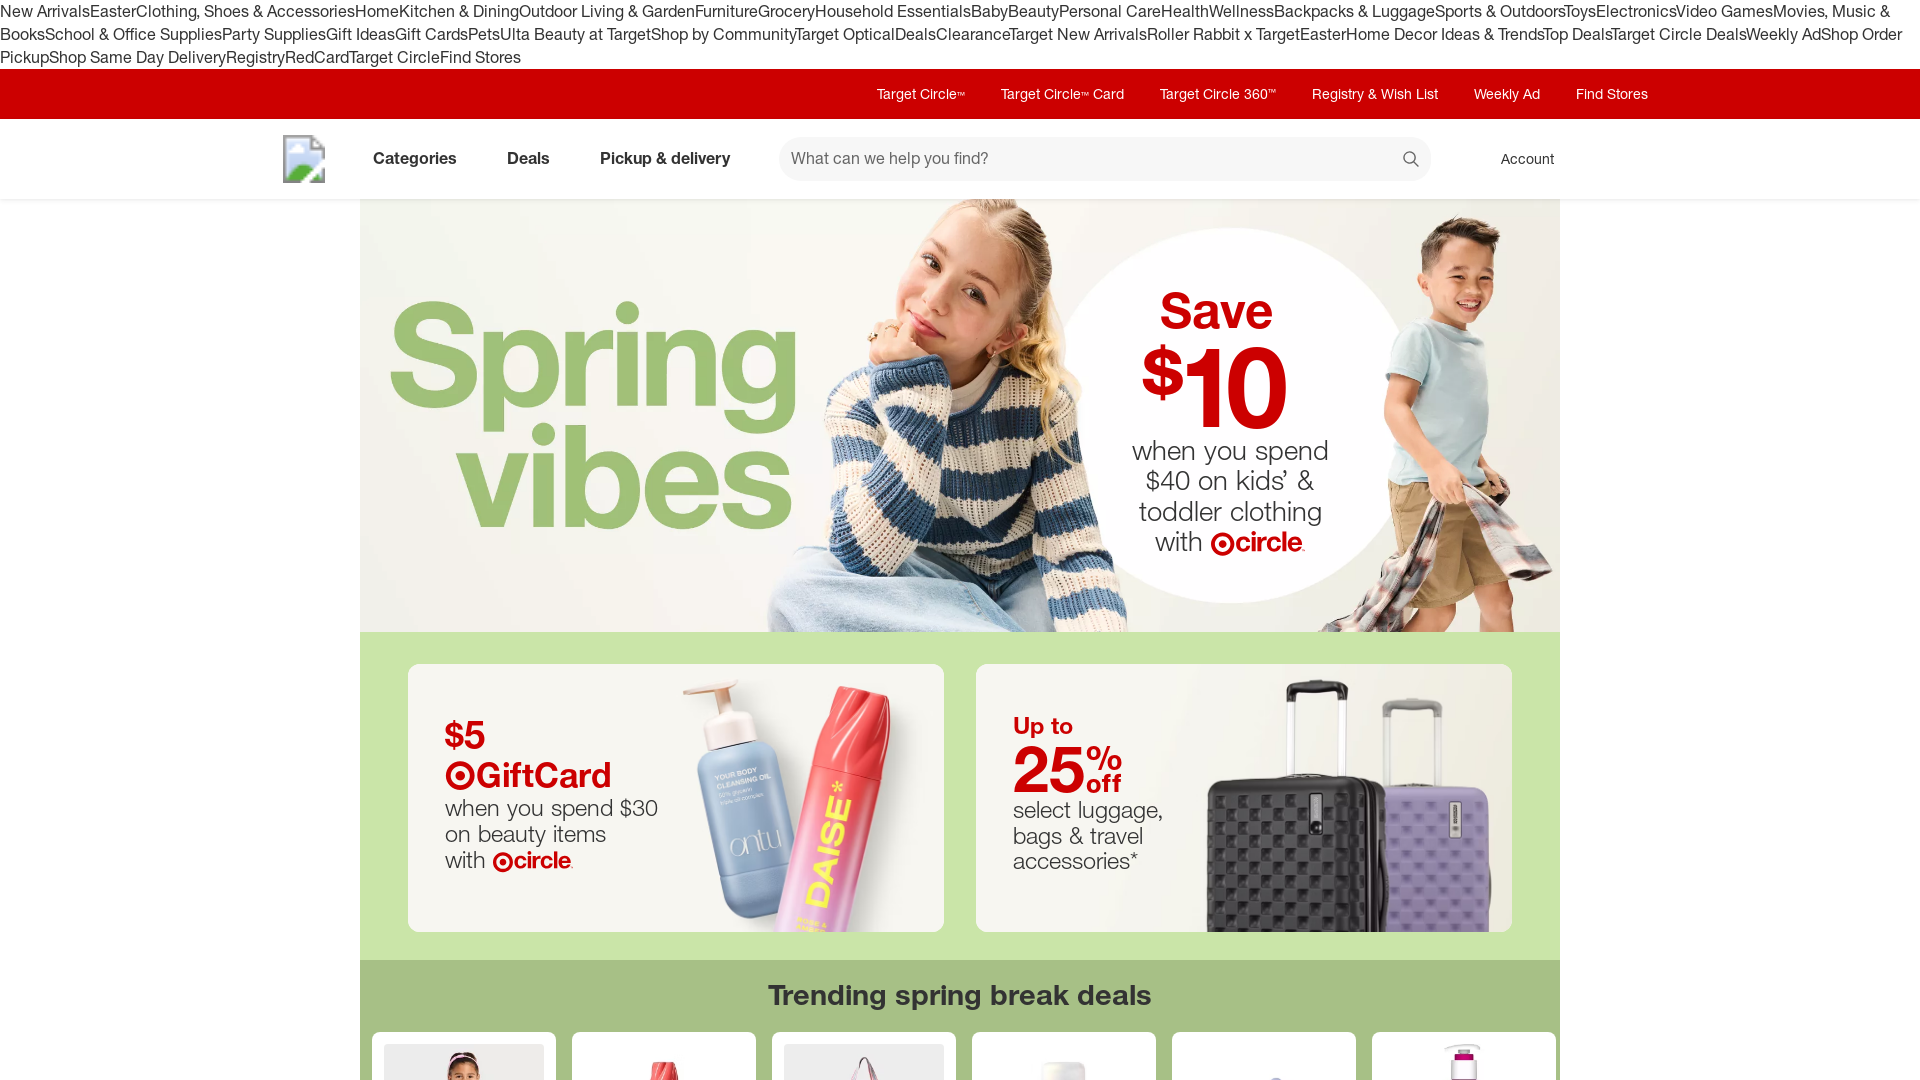

Page loaded completely (network idle)
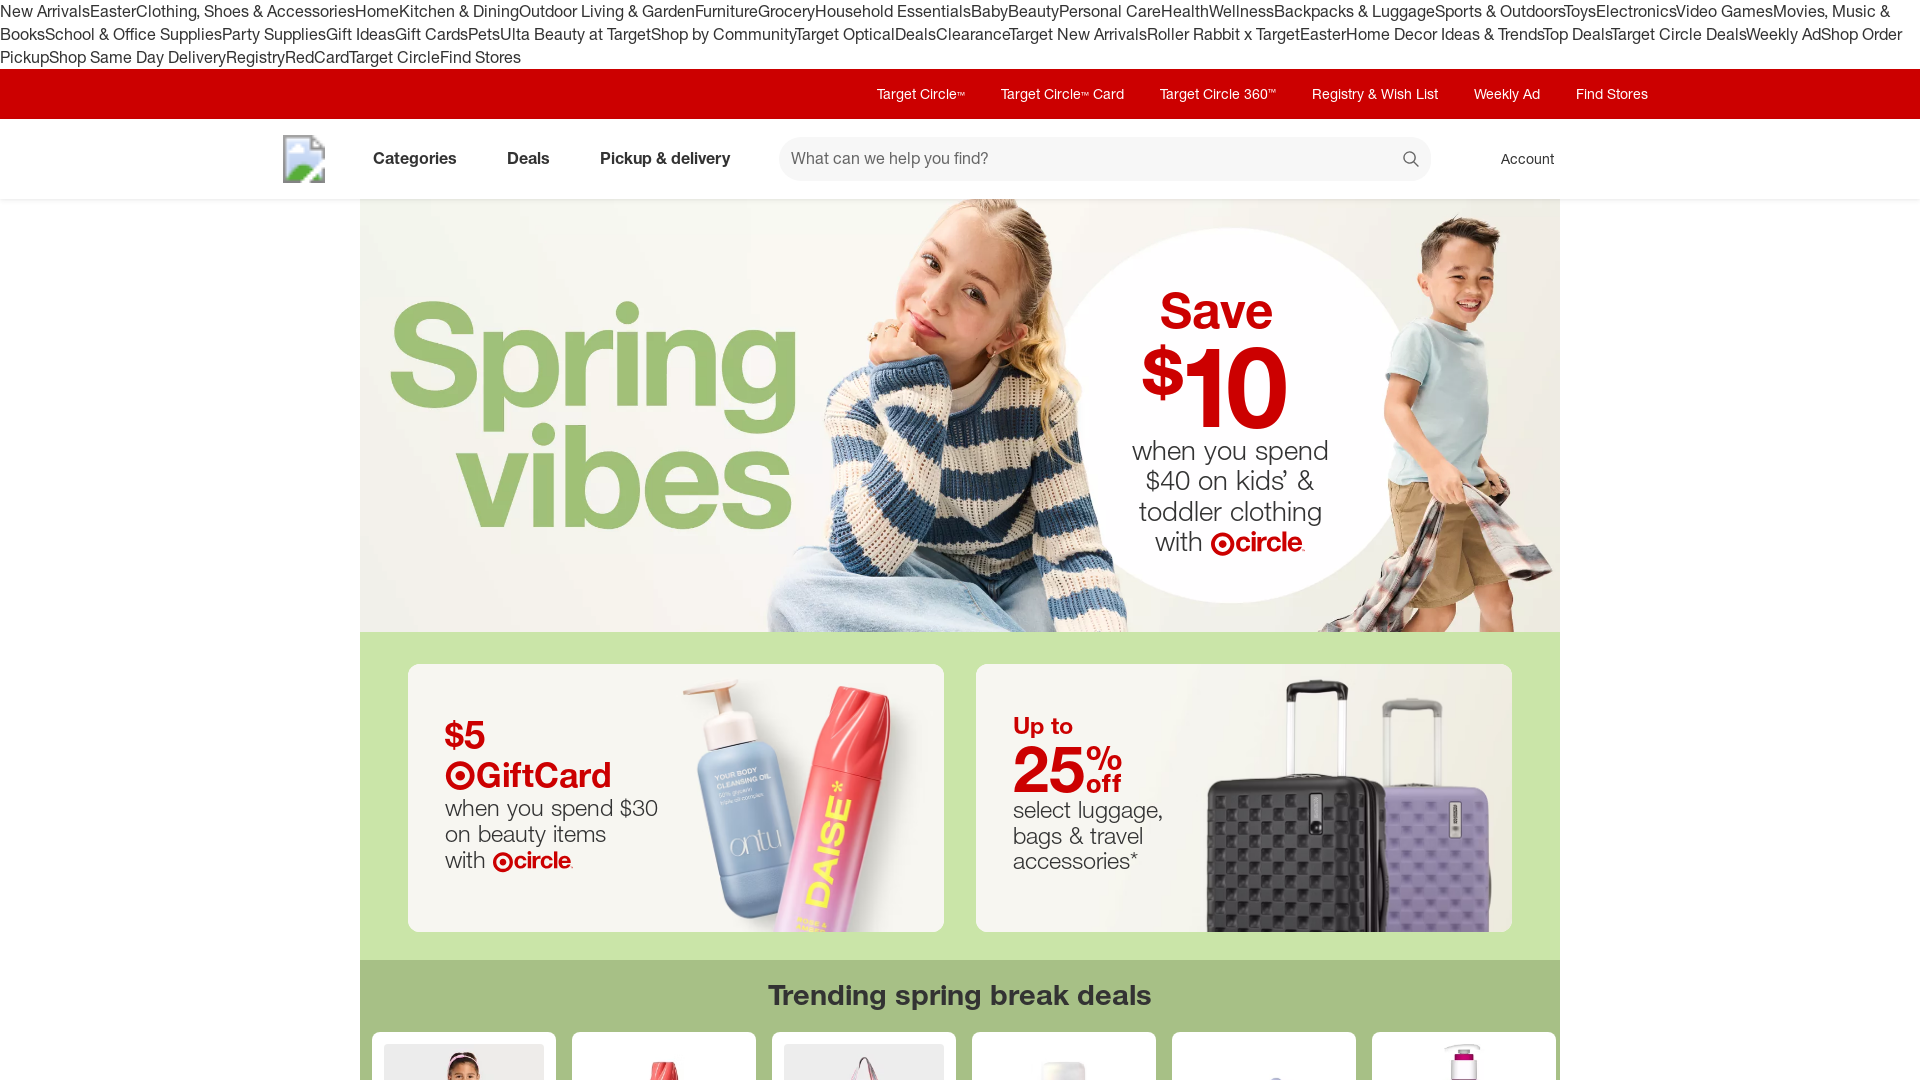

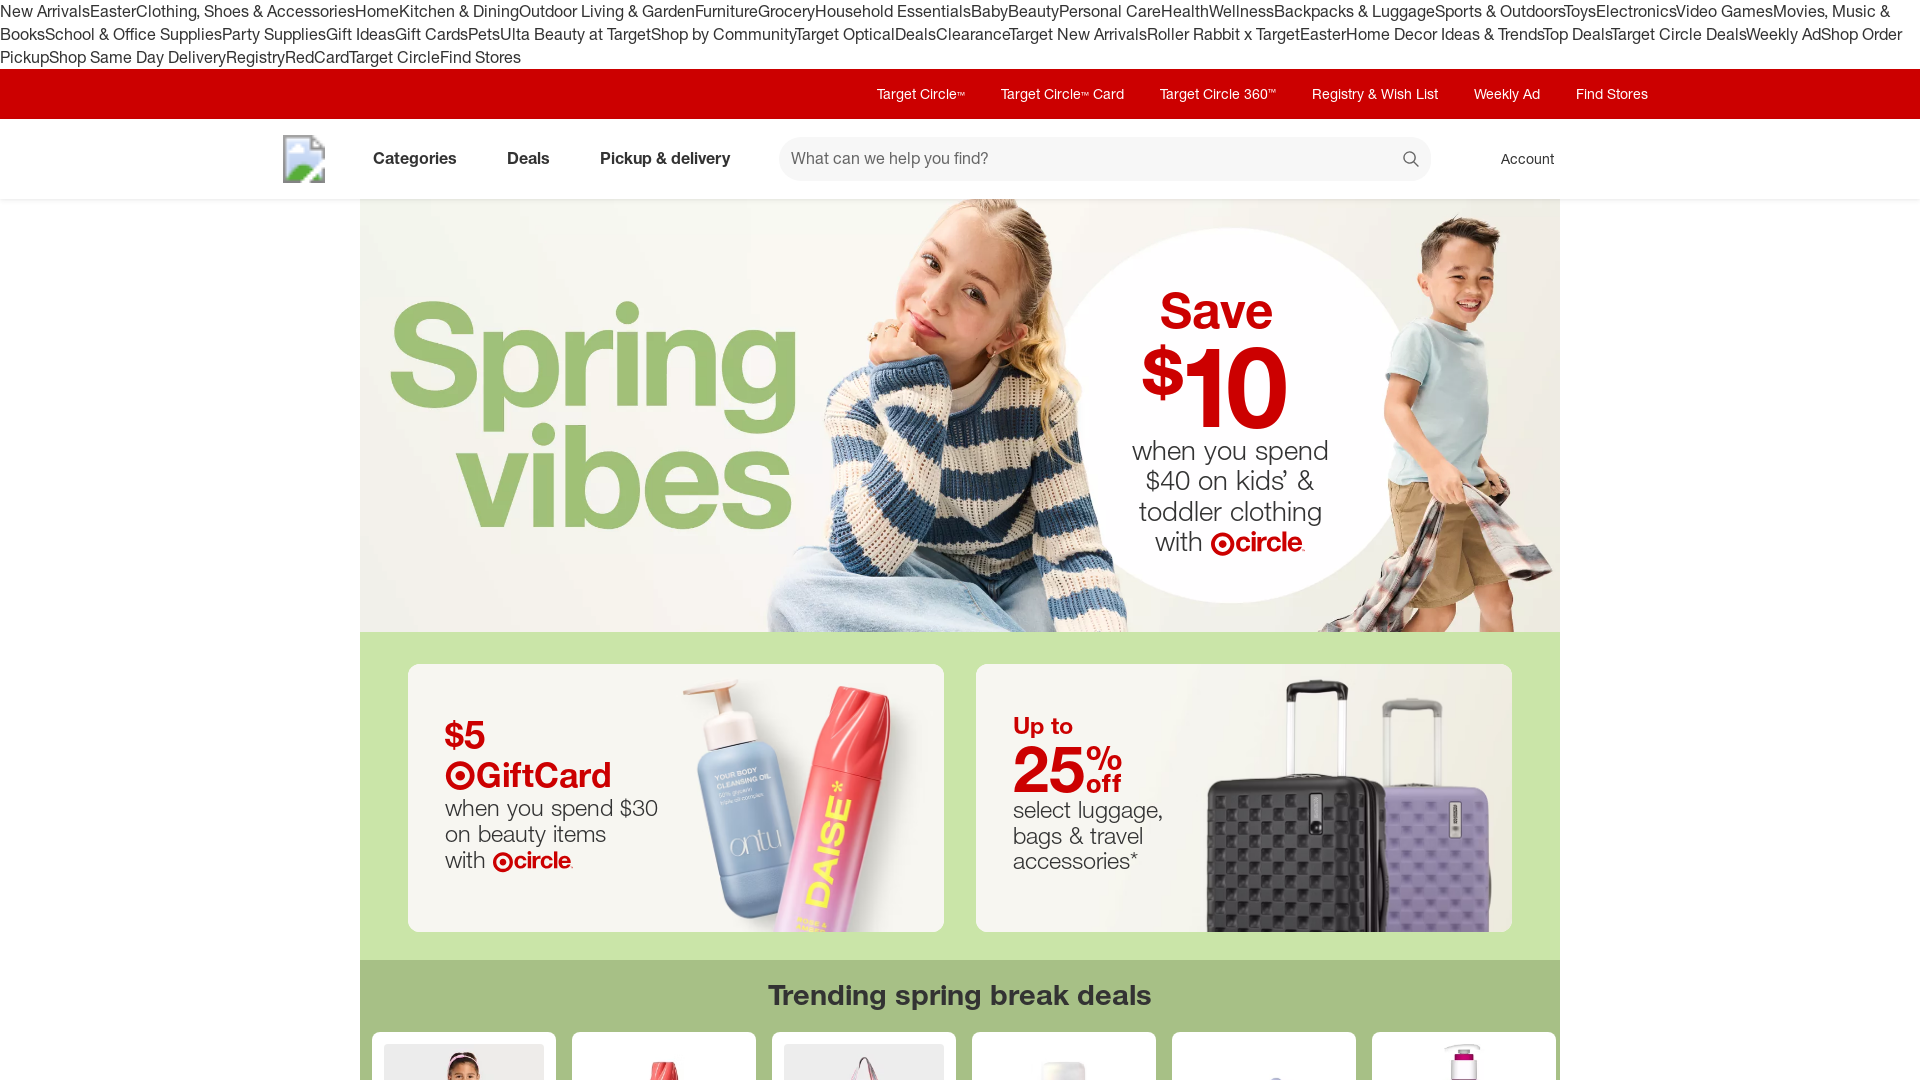